Navigates to Gmail homepage and clicks the Help link to access the help section

Starting URL: https://gmail.com

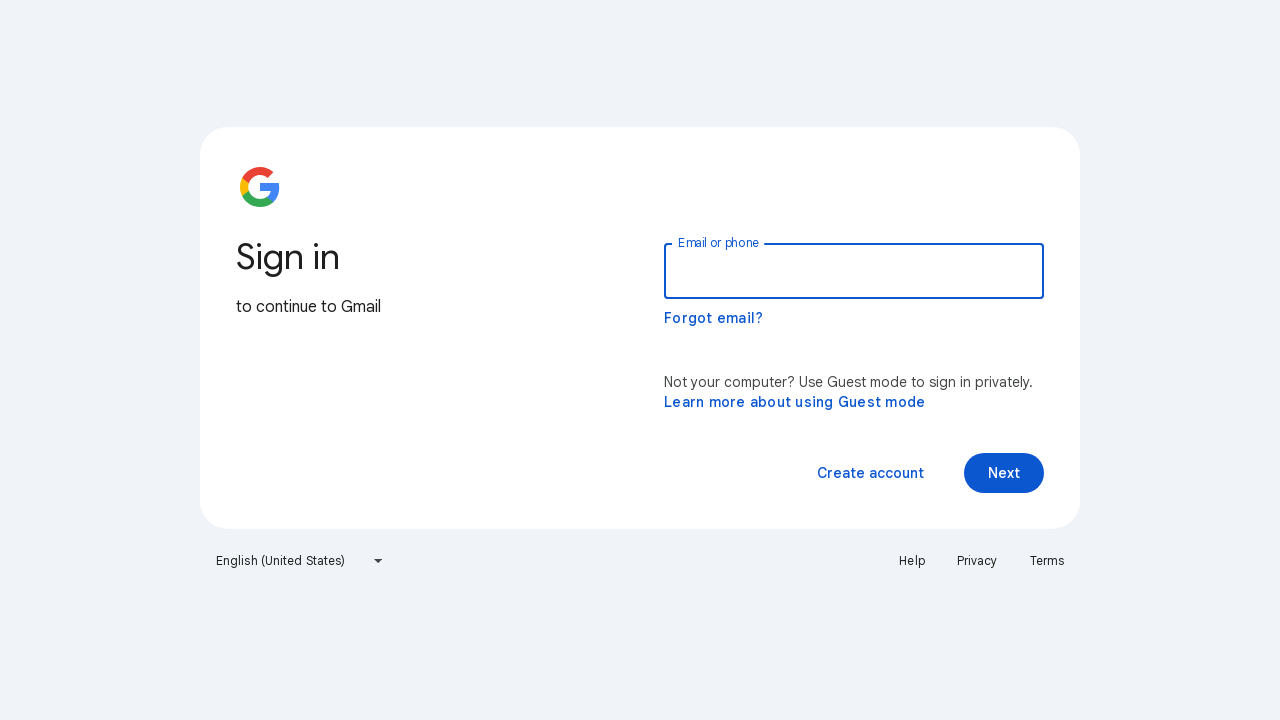

Navigated to Gmail homepage
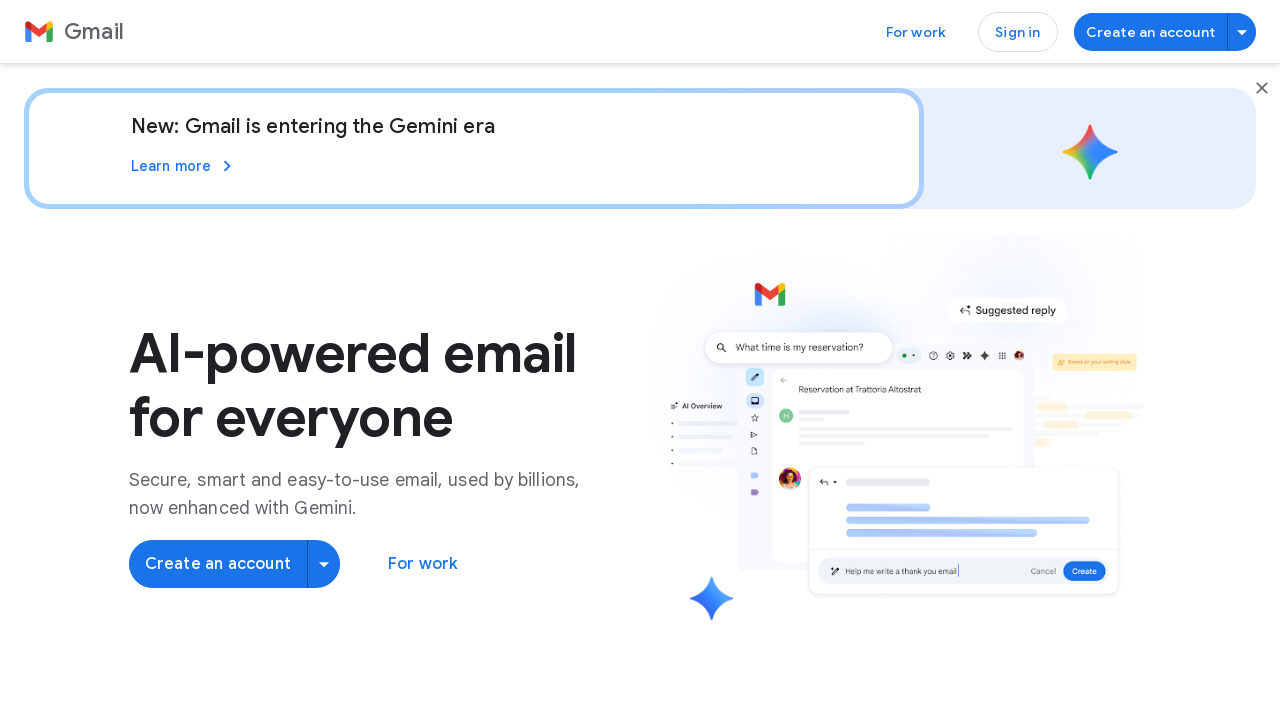

Clicked the Help link to access the help section at (640, 390) on text=Help
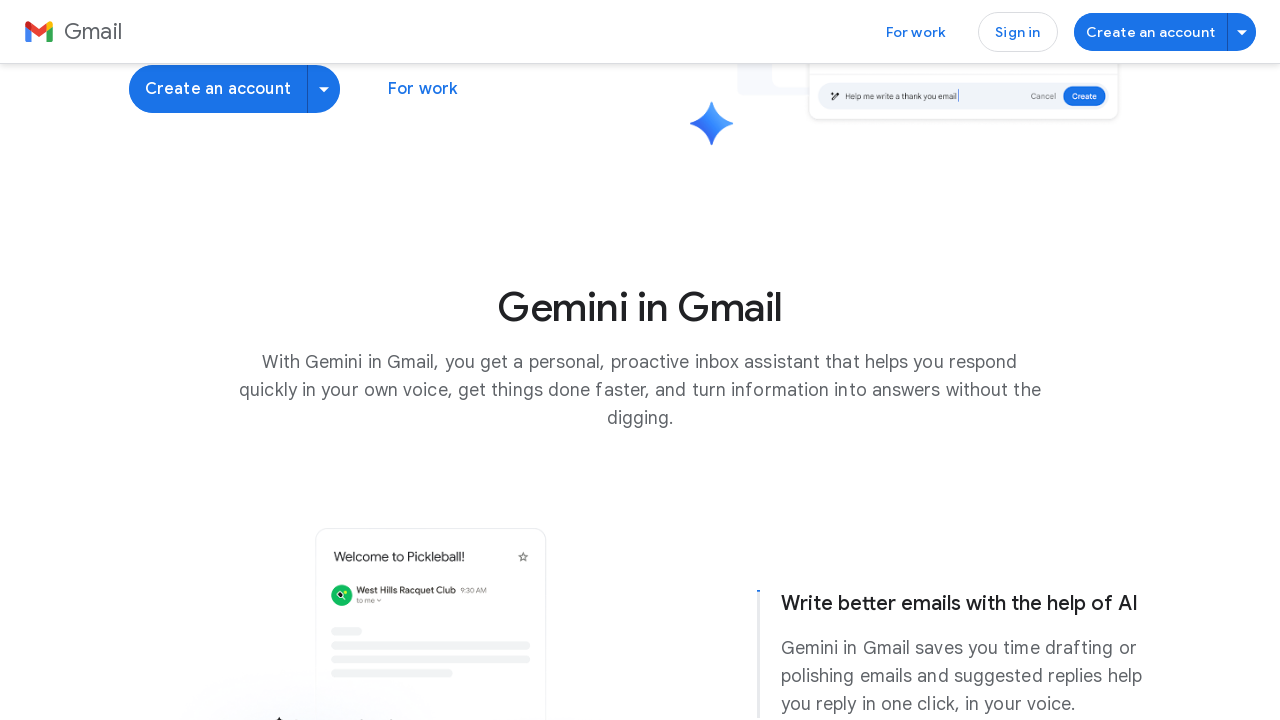

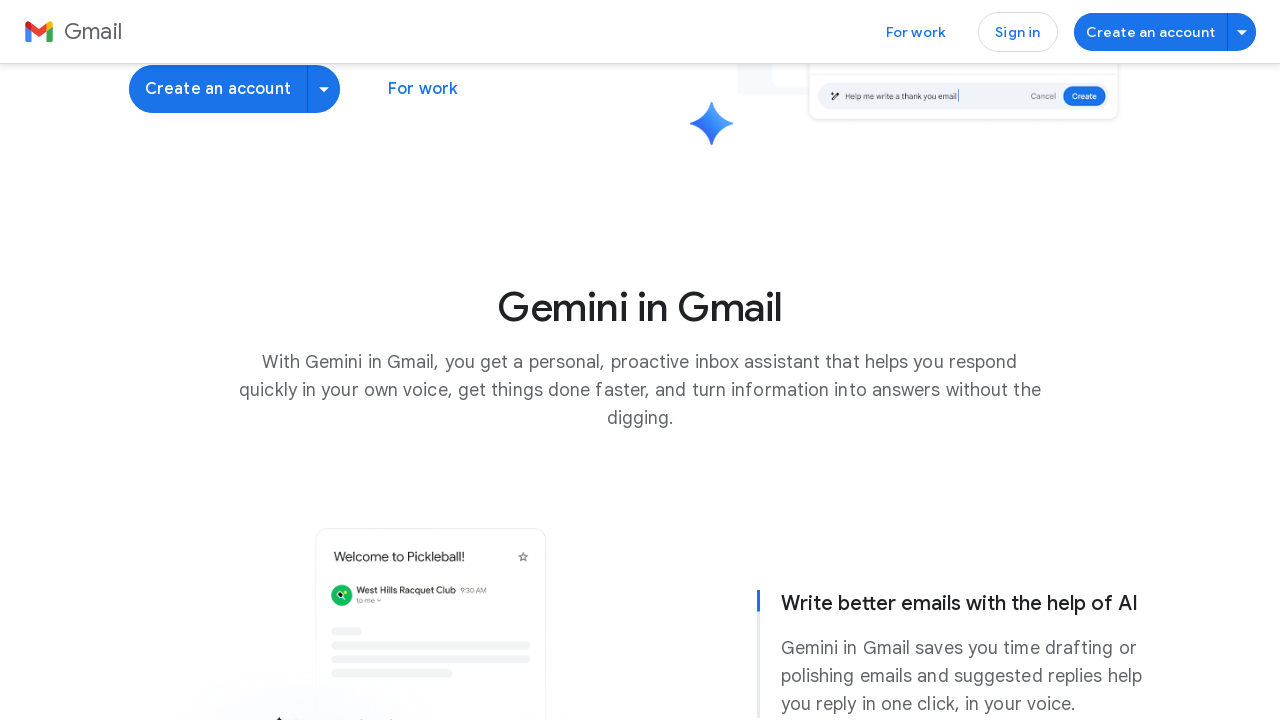